Tests dropdown functionality by clicking a dropdown button and then clicking the Gmail link that appears

Starting URL: https://omayo.blogspot.com/

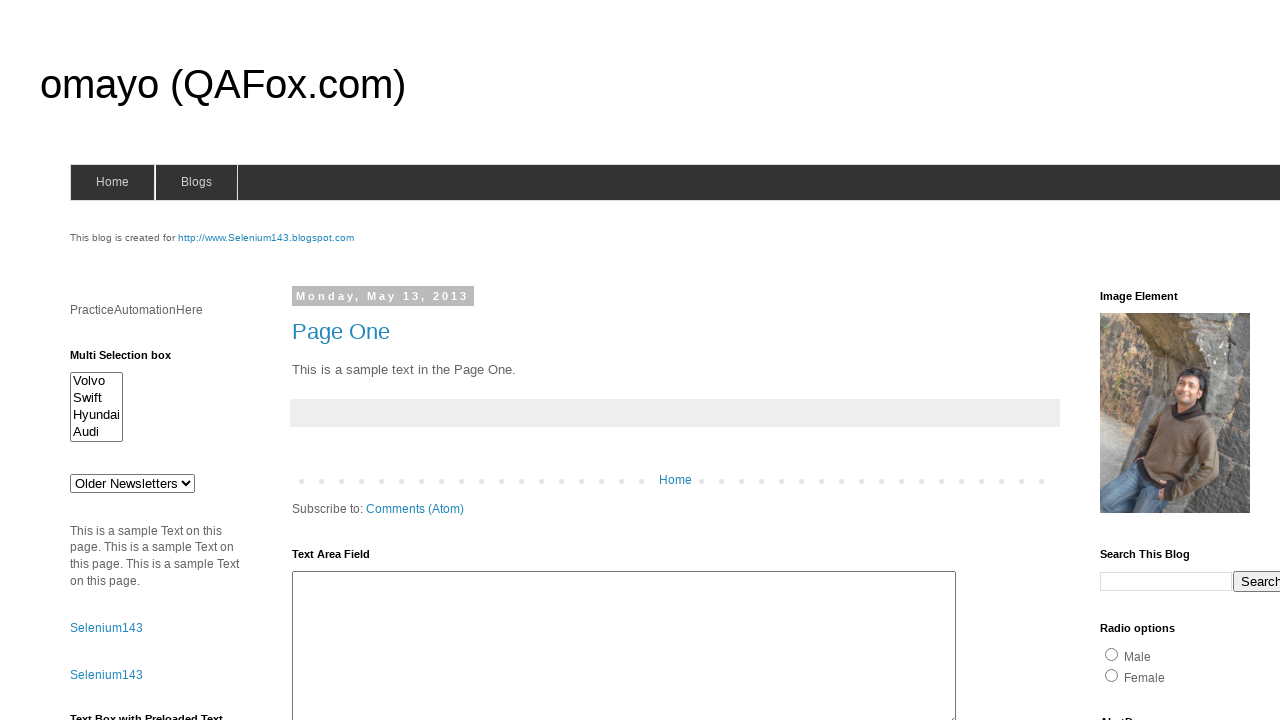

Clicked the Dropdown button at (1227, 360) on xpath=//button[text()='Dropdown']
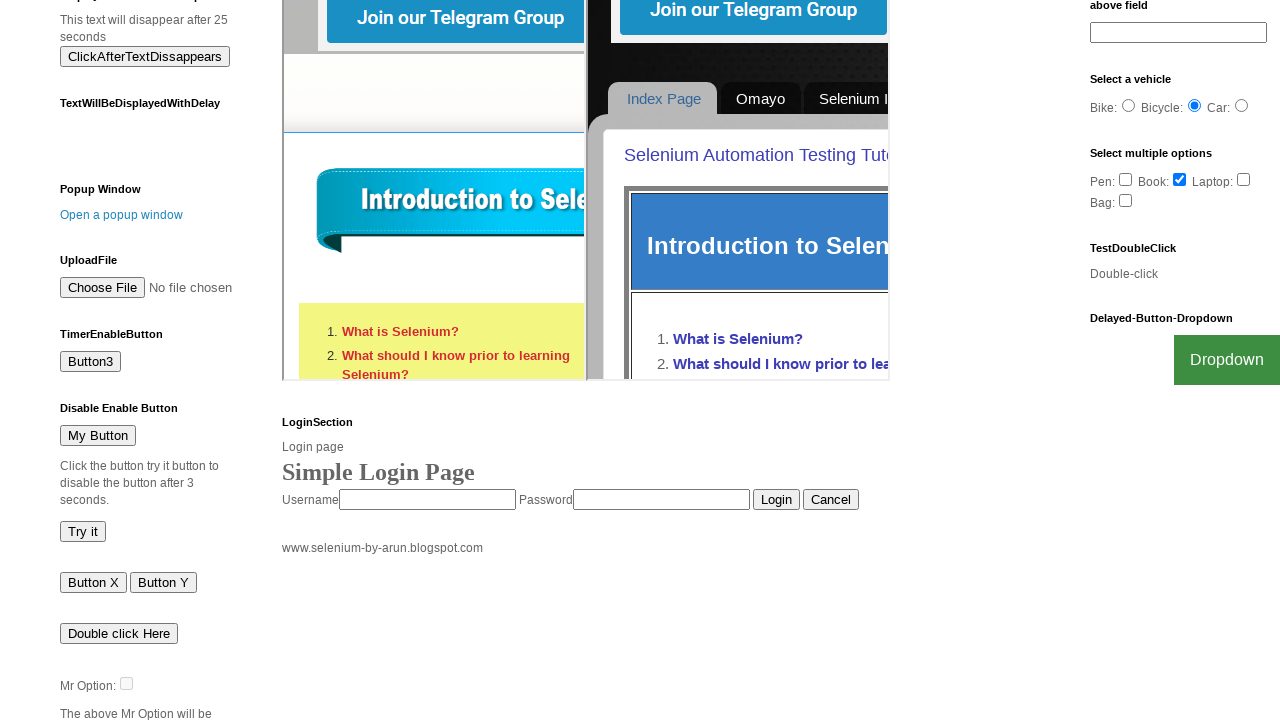

Gmail link appeared in dropdown menu
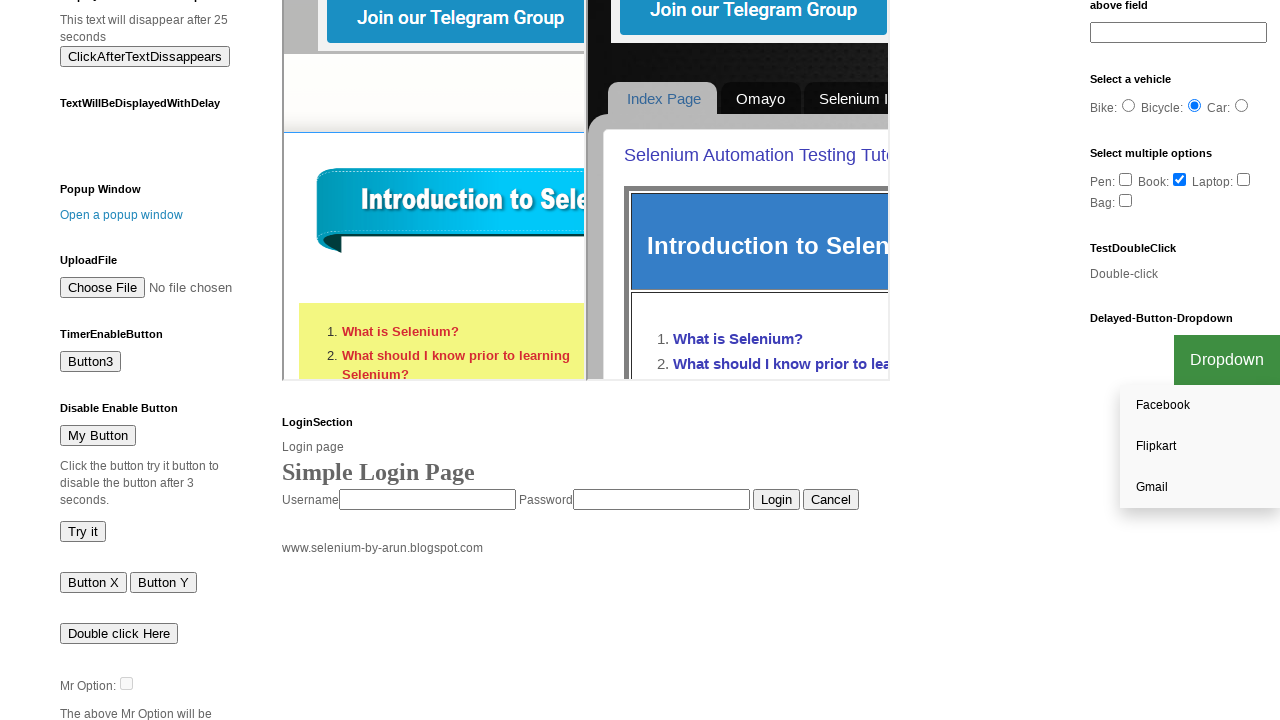

Clicked the Gmail link at (1200, 487) on xpath=//a[text()='Gmail']
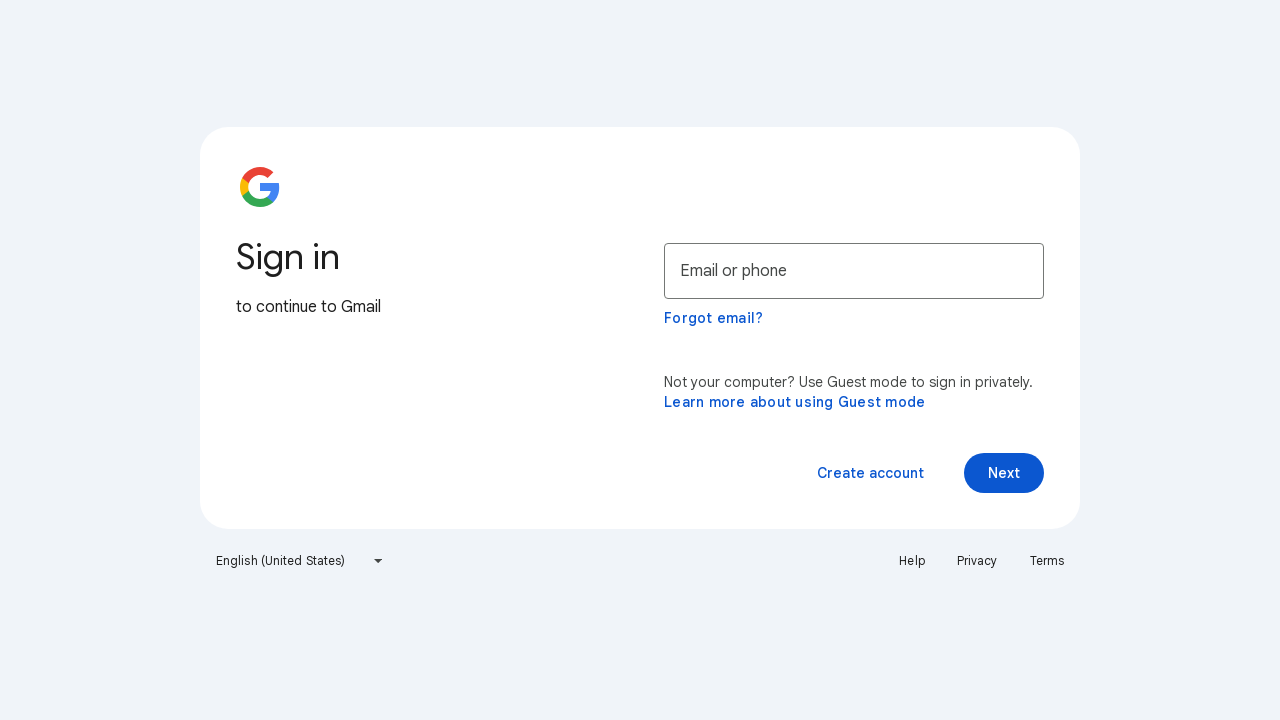

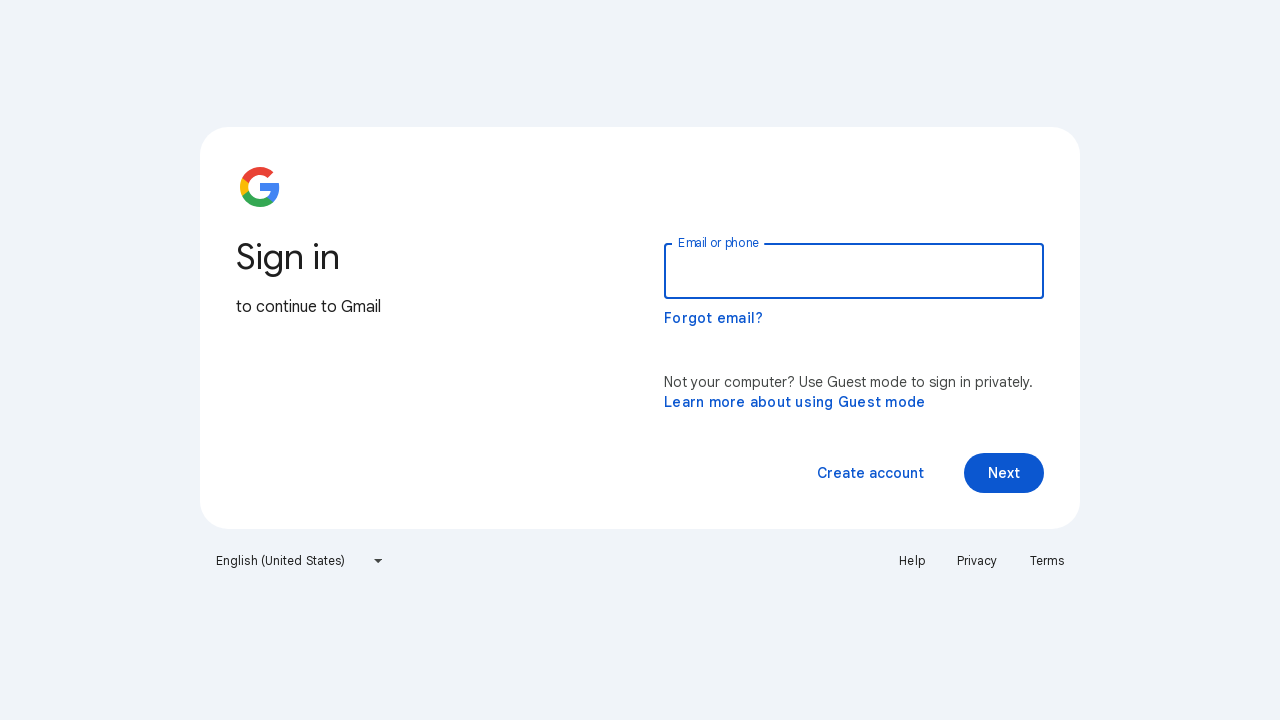